Tests drag and drop functionality by dragging an image element into a target box

Starting URL: https://formy-project.herokuapp.com/dragdrop

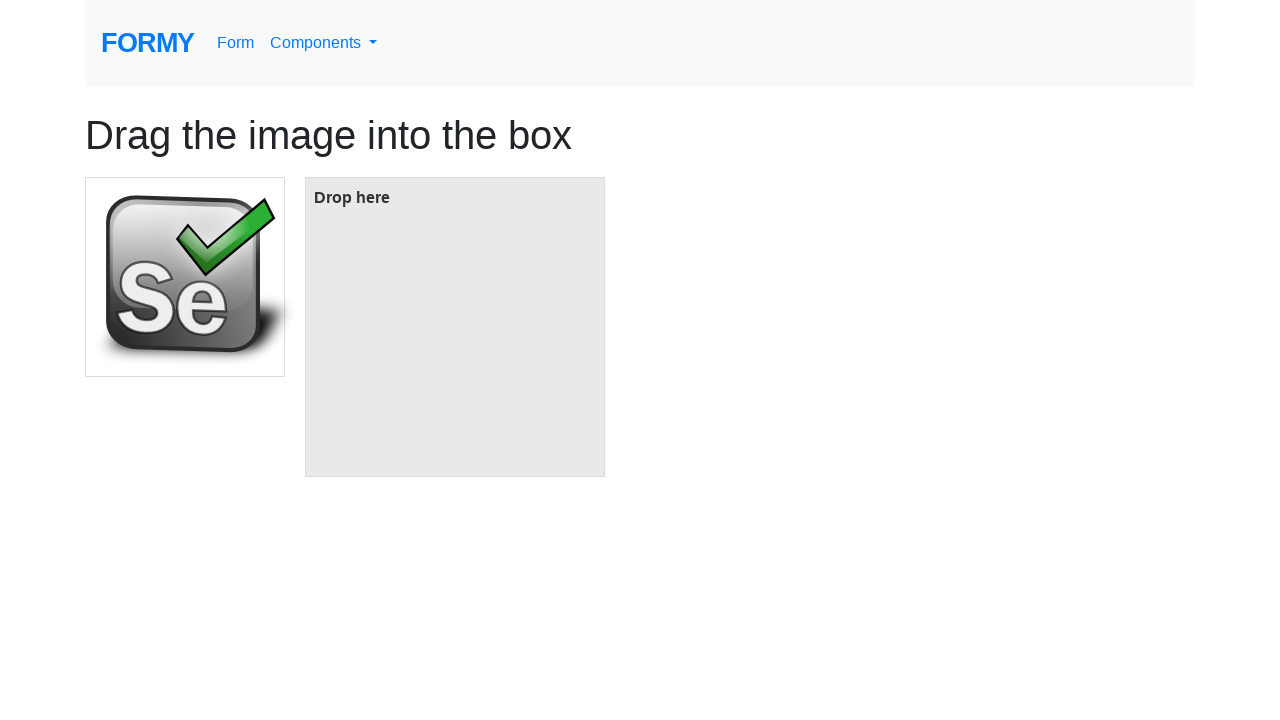

Located the image element to drag
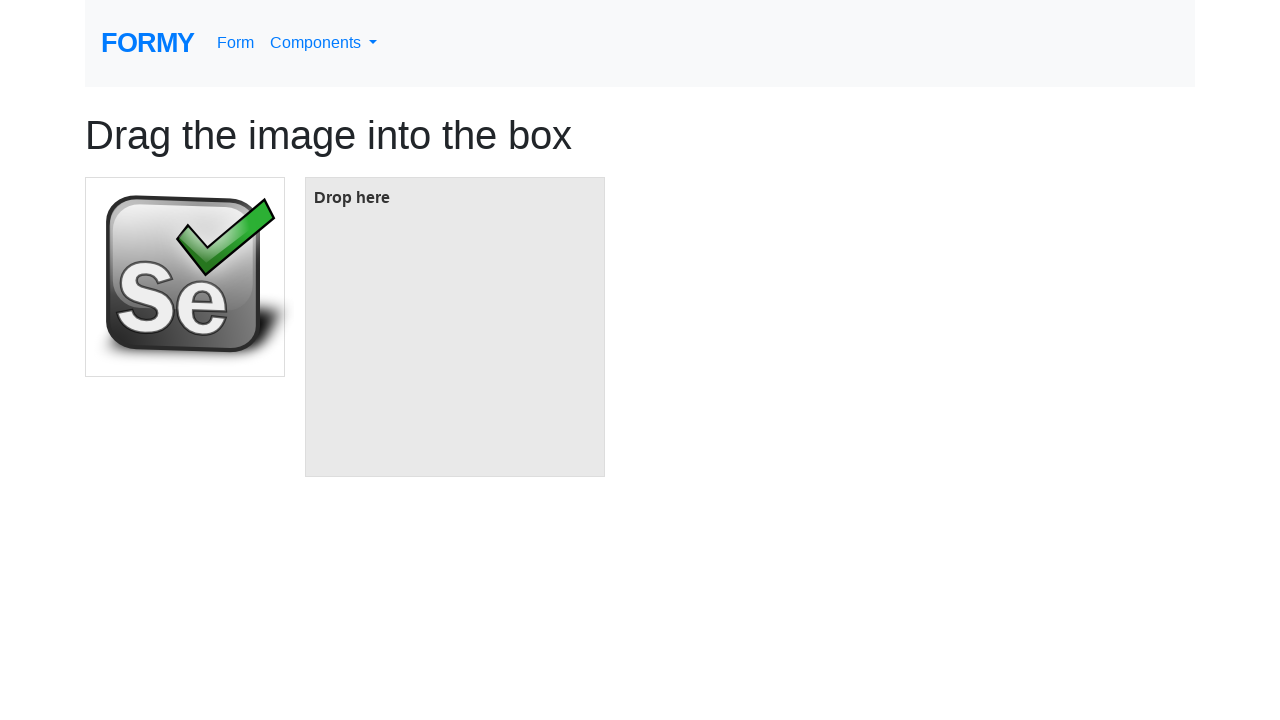

Located the target drop box
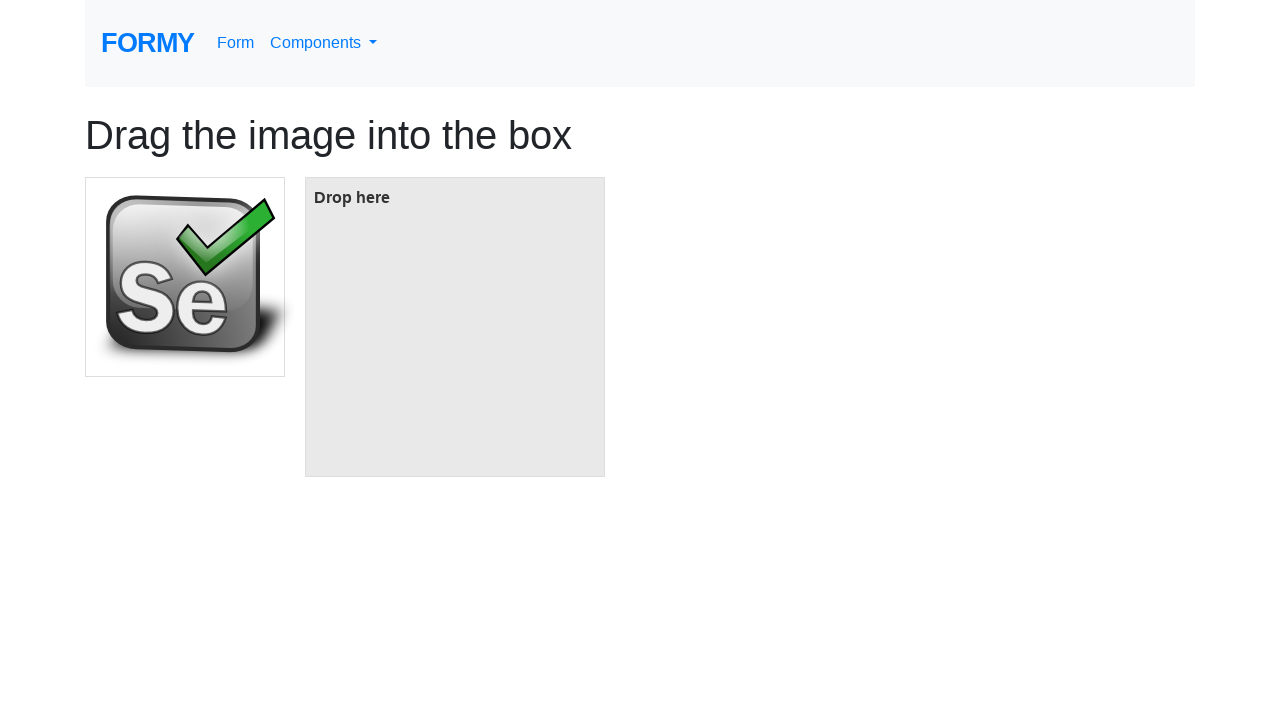

Dragged image element into target box at (455, 327)
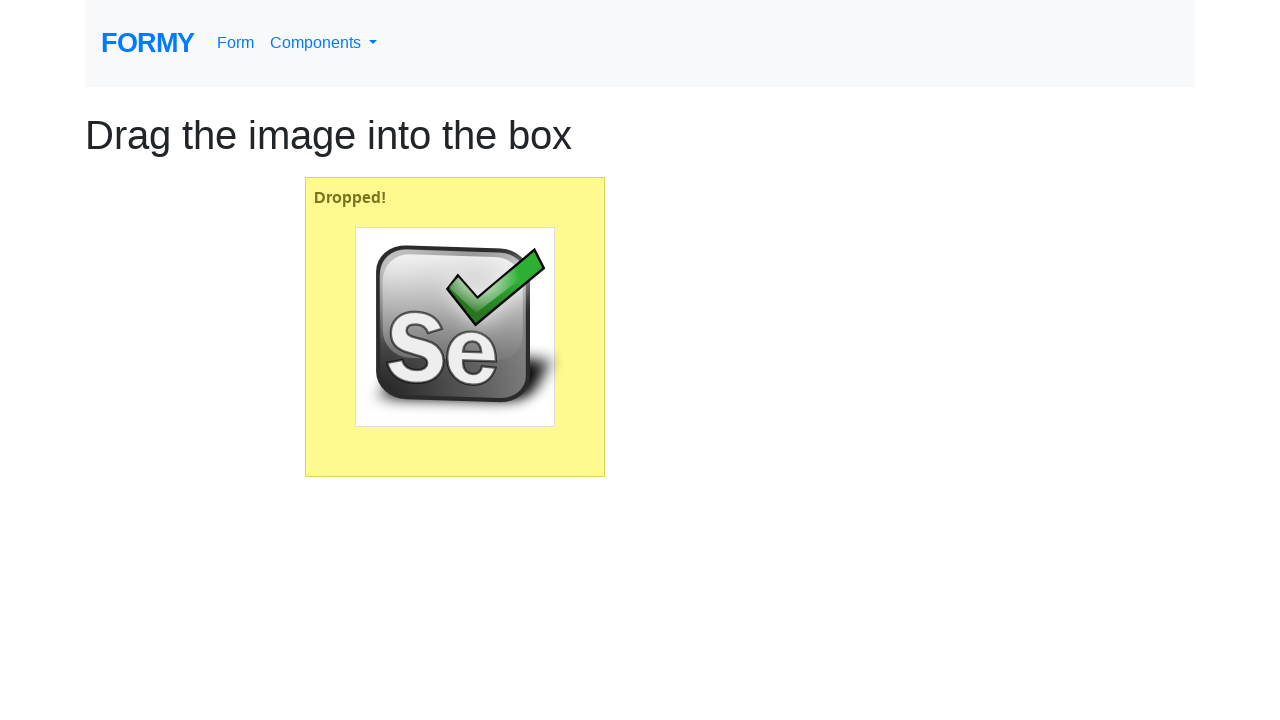

Waited for drag and drop action to complete
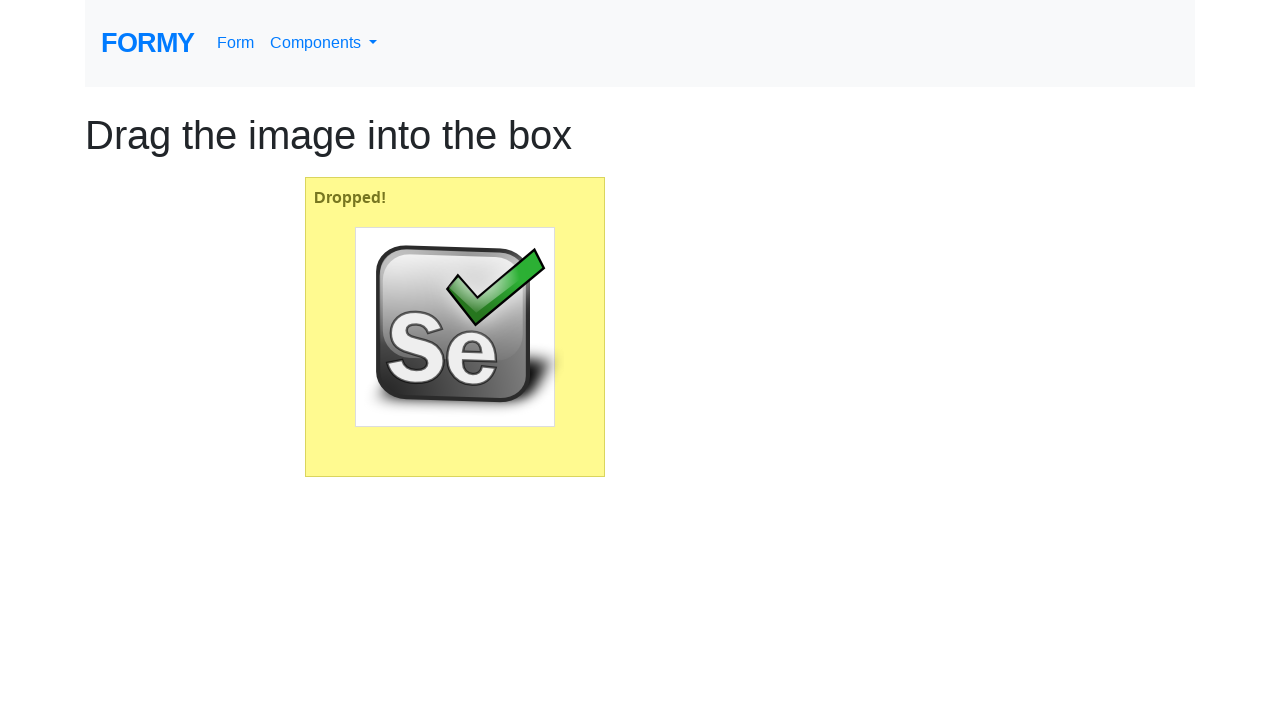

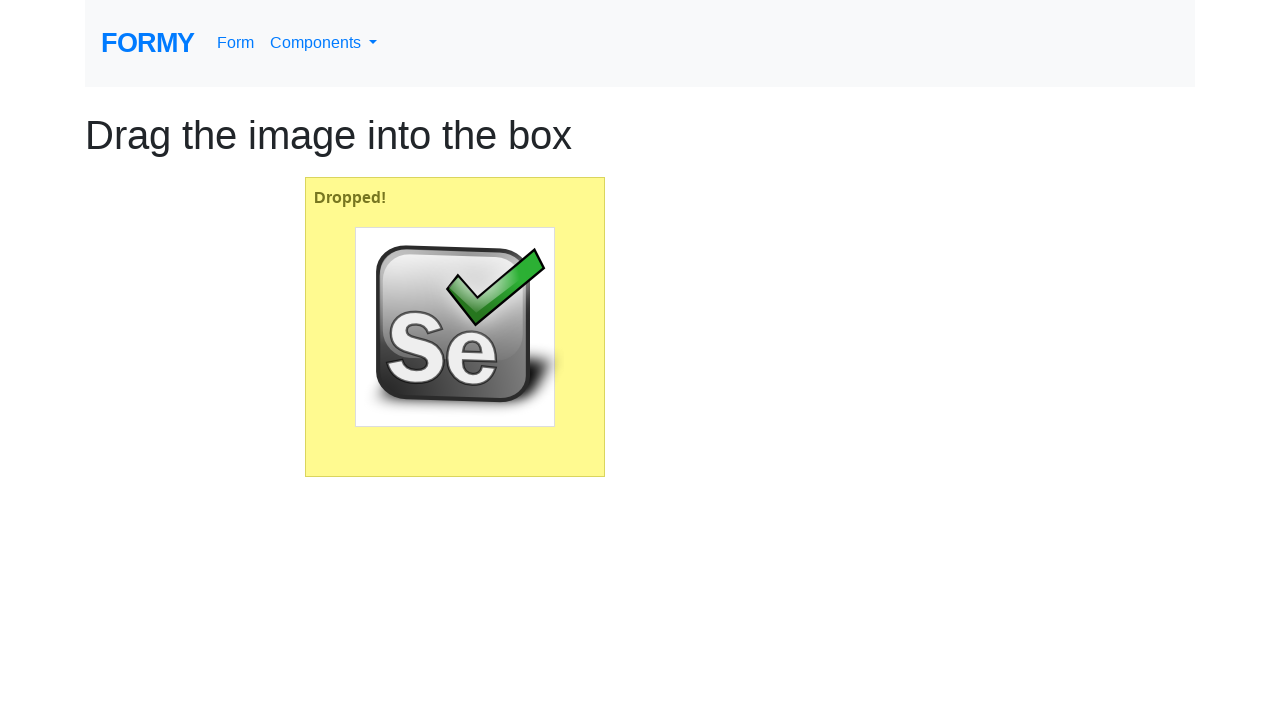